Tests blog title in slider is clickable and navigates to blog post

Starting URL: https://famcare.app

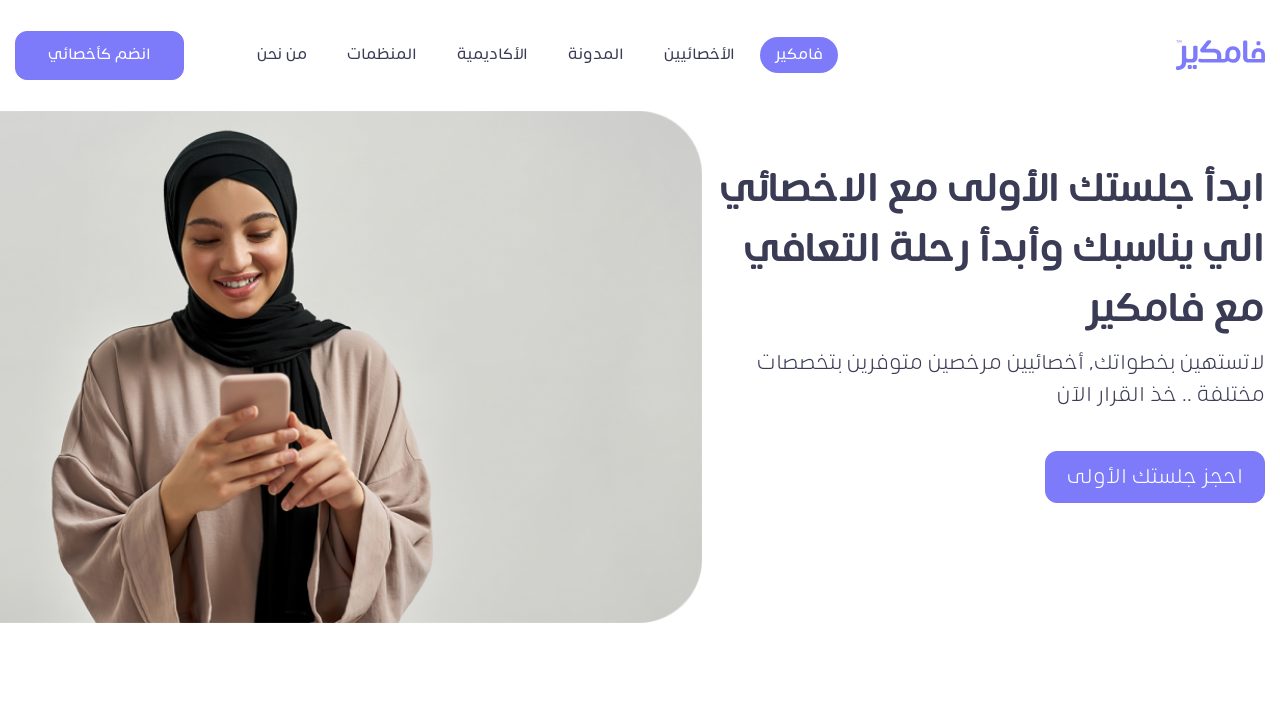

Clicked on blog navigation link (المدونة) at (596, 55) on xpath=//*[@title = 'المدونة']
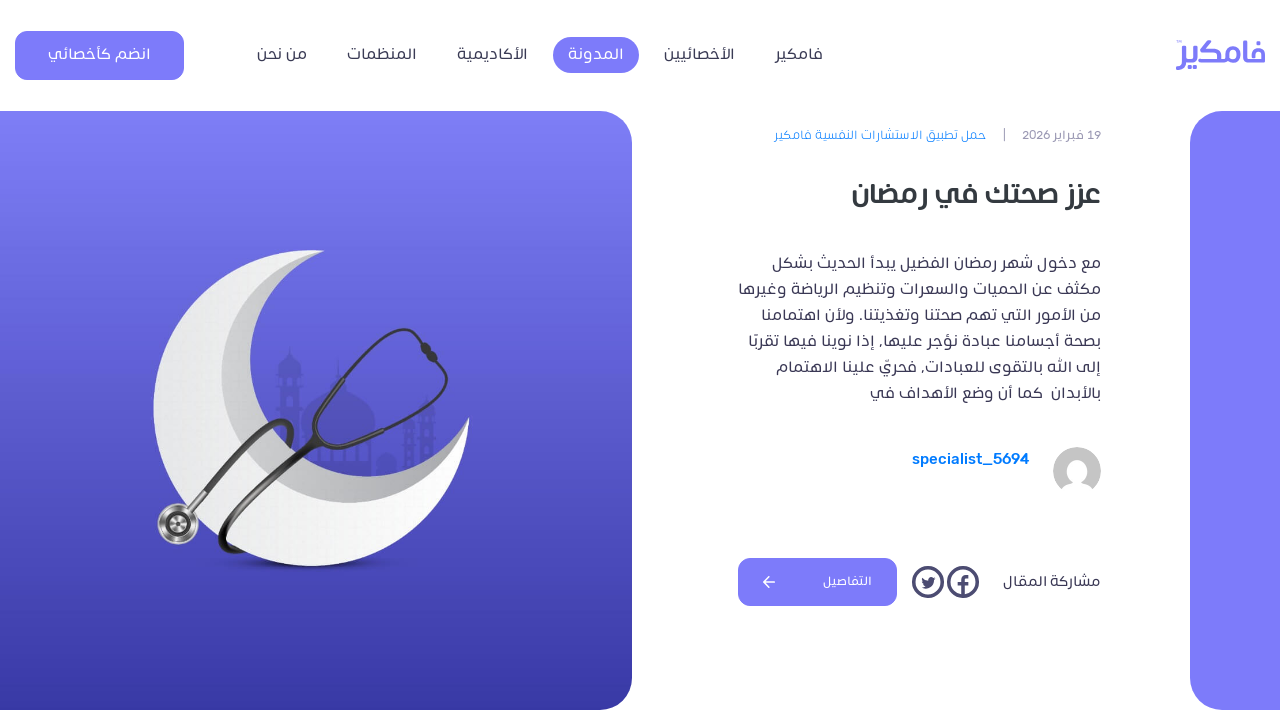

Clicked on blog title in active slider at (919, 194) on .swiper-slide-active .featured-blog__title
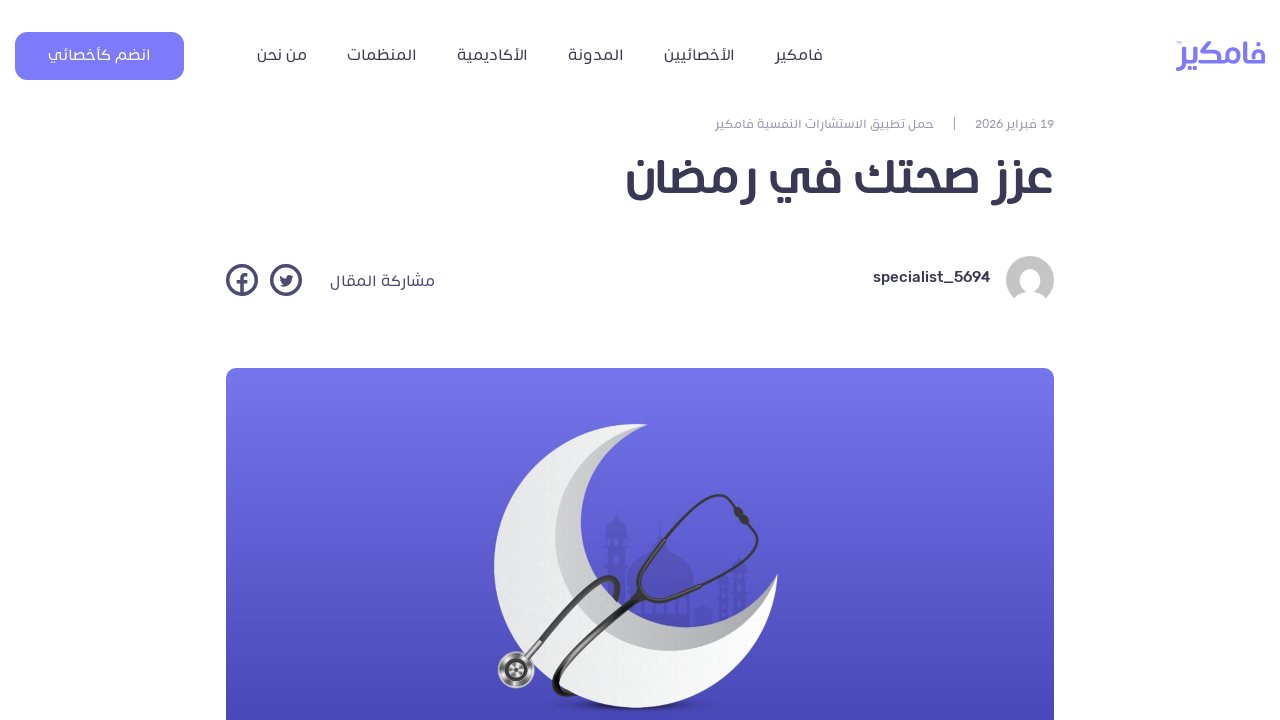

Blog post page loaded - post title element appeared
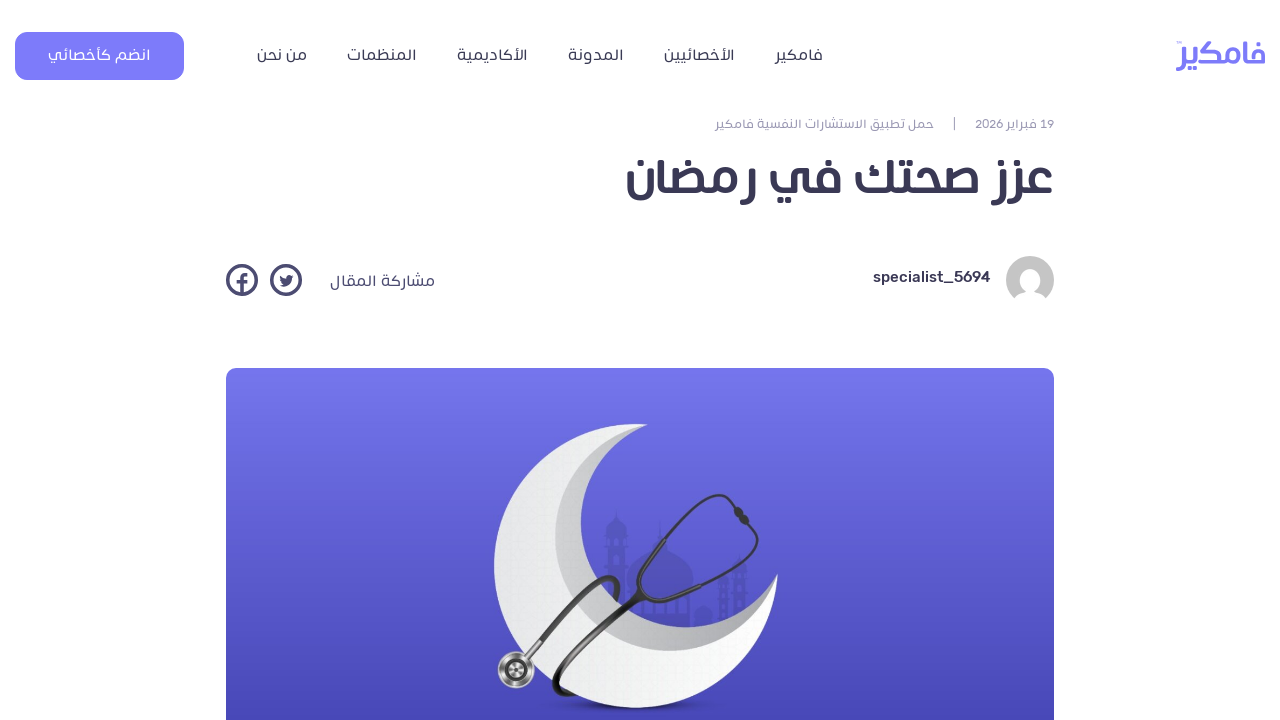

Navigated back to previous page
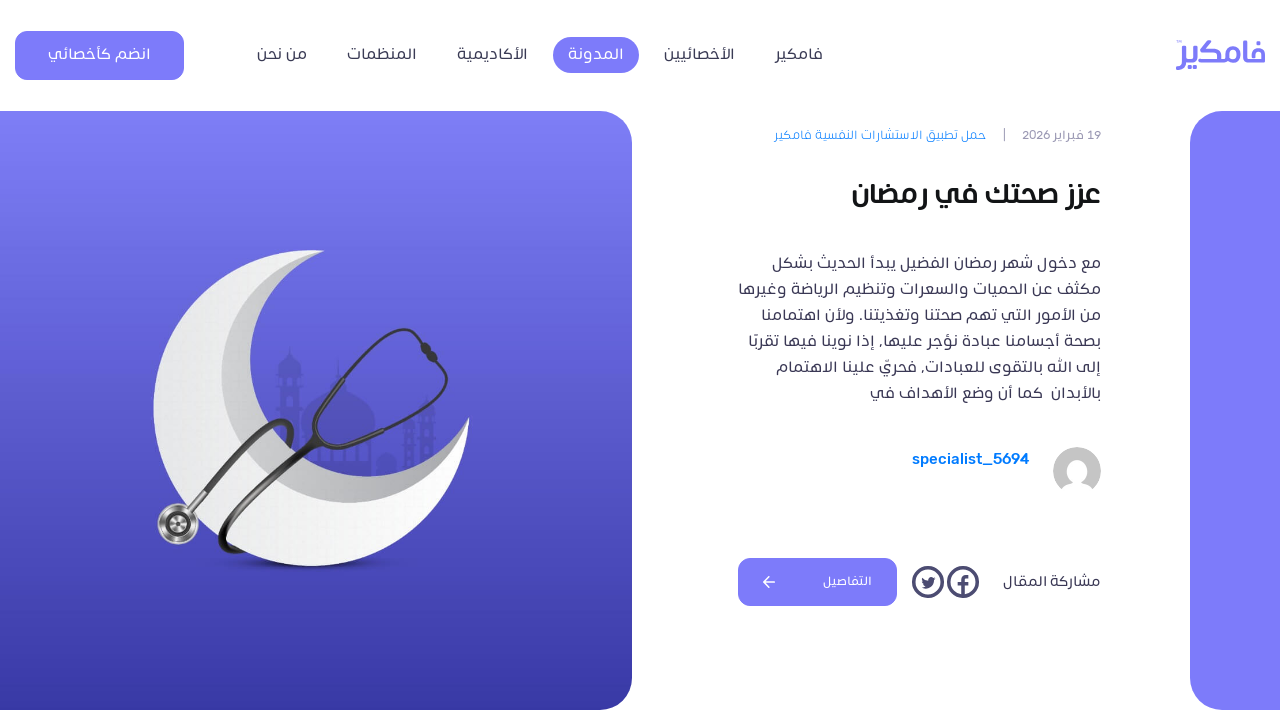

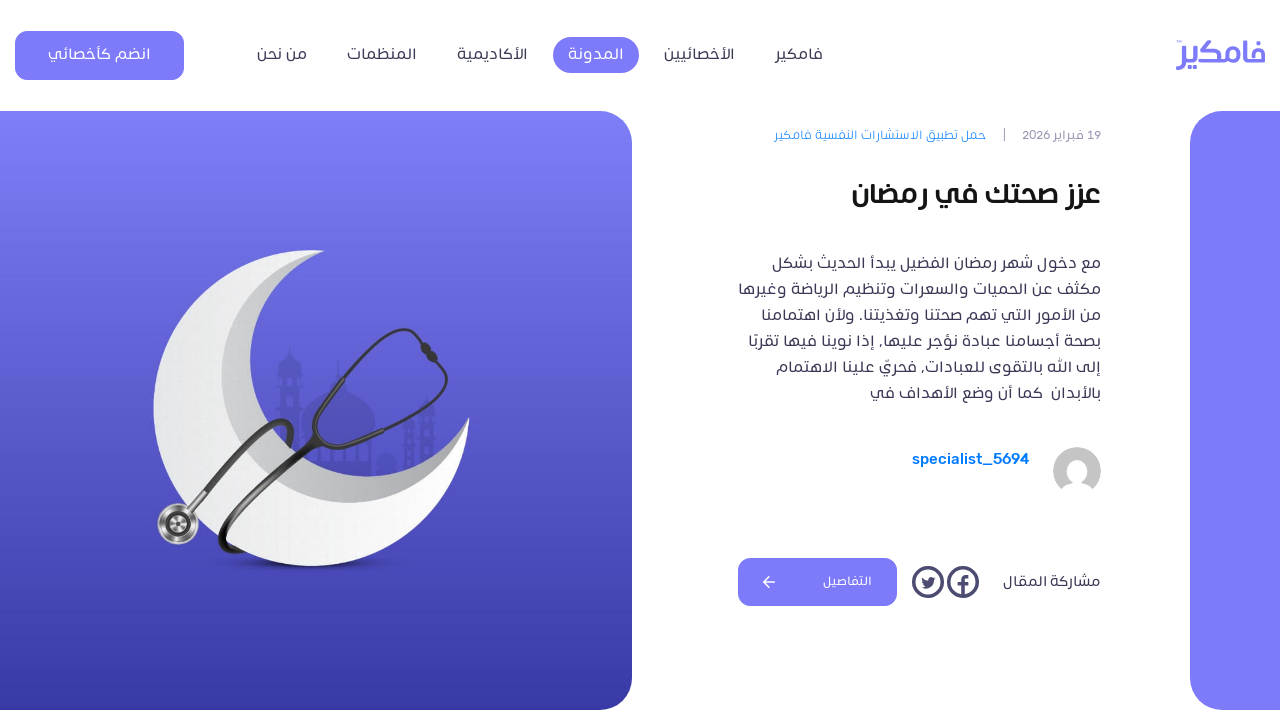